Tests modal dialog functionality by clicking a button to open the modal and then clicking the close button to dismiss it.

Starting URL: https://formy-project.herokuapp.com/modal

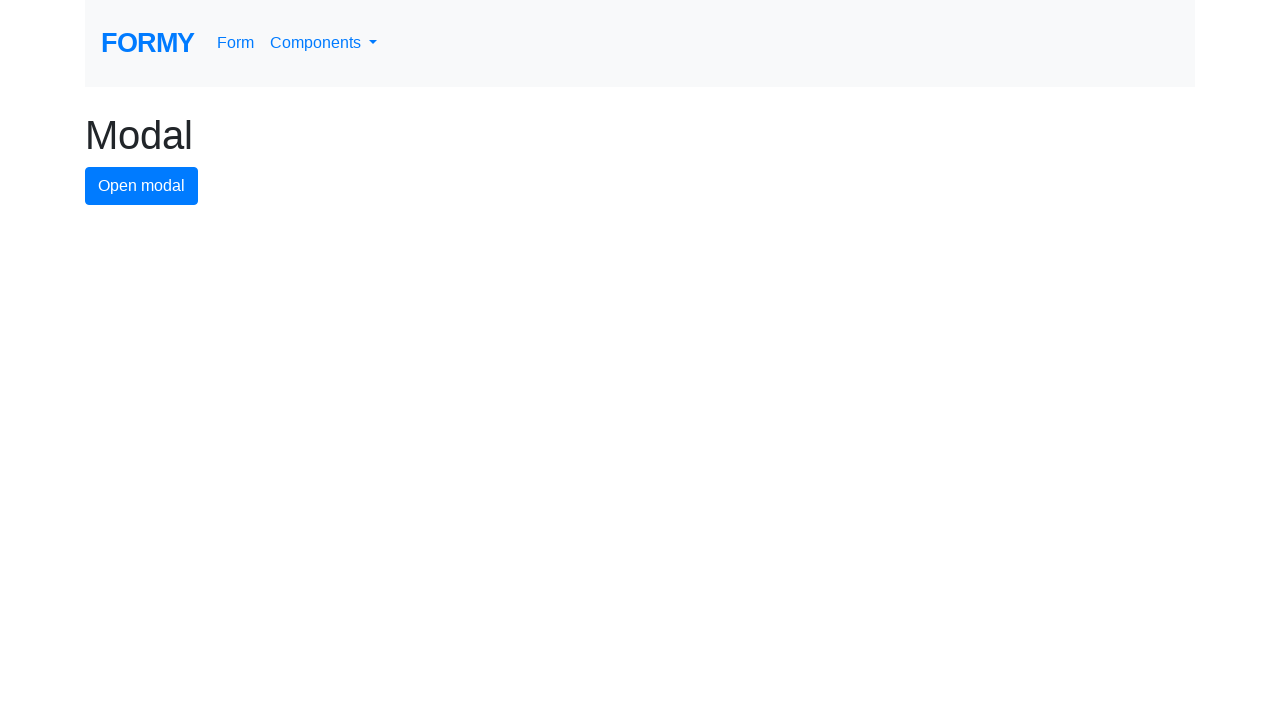

Clicked modal button to open the modal dialog at (142, 186) on #modal-button
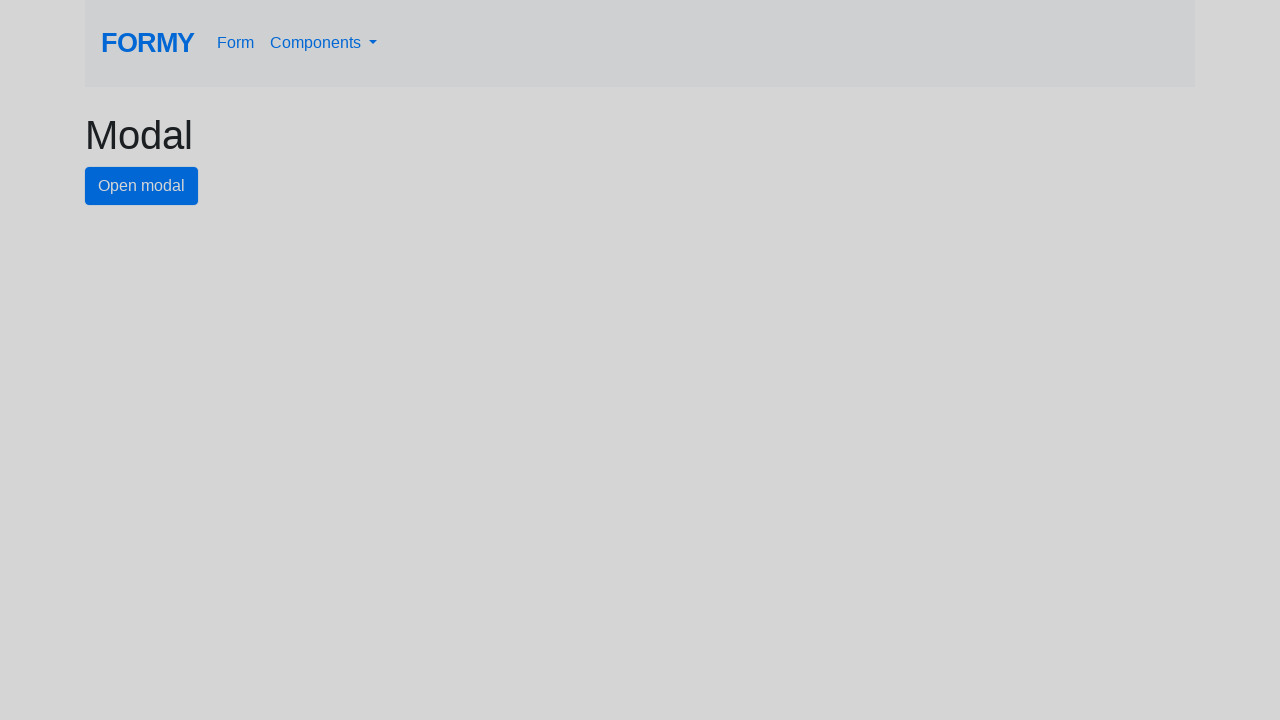

Modal dialog appeared with close button visible
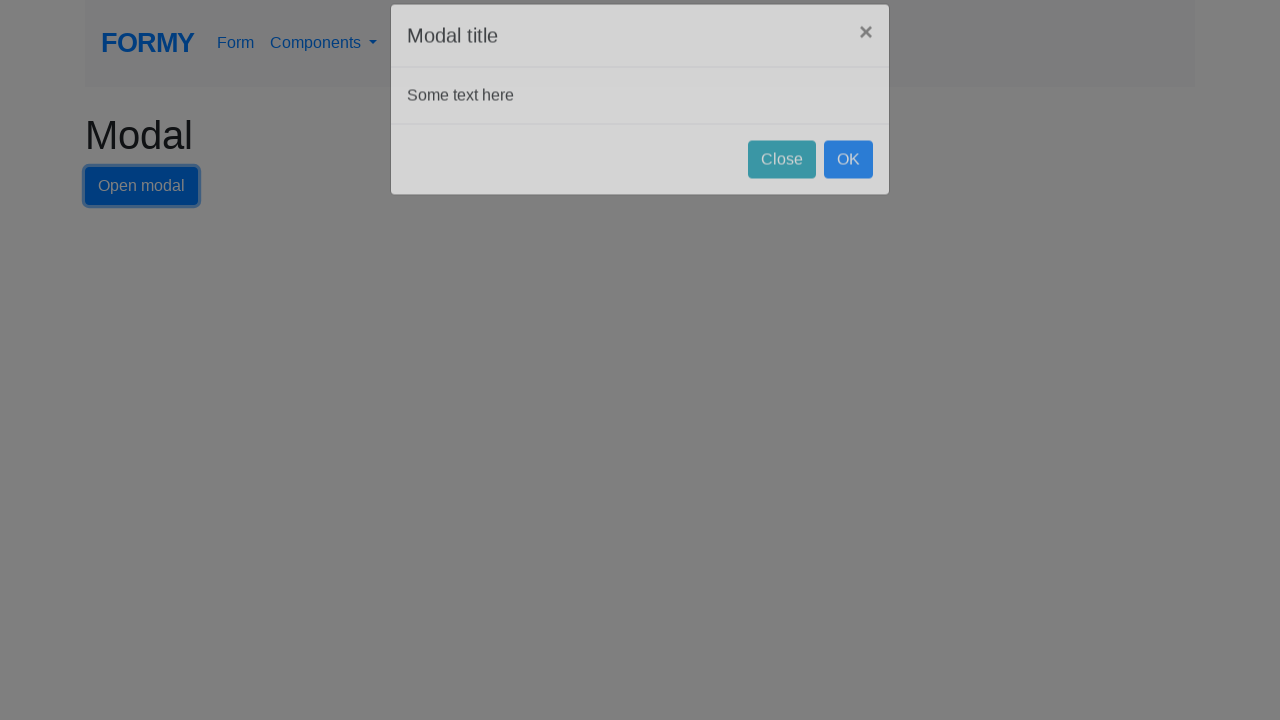

Clicked close button to dismiss the modal at (782, 184) on #close-button
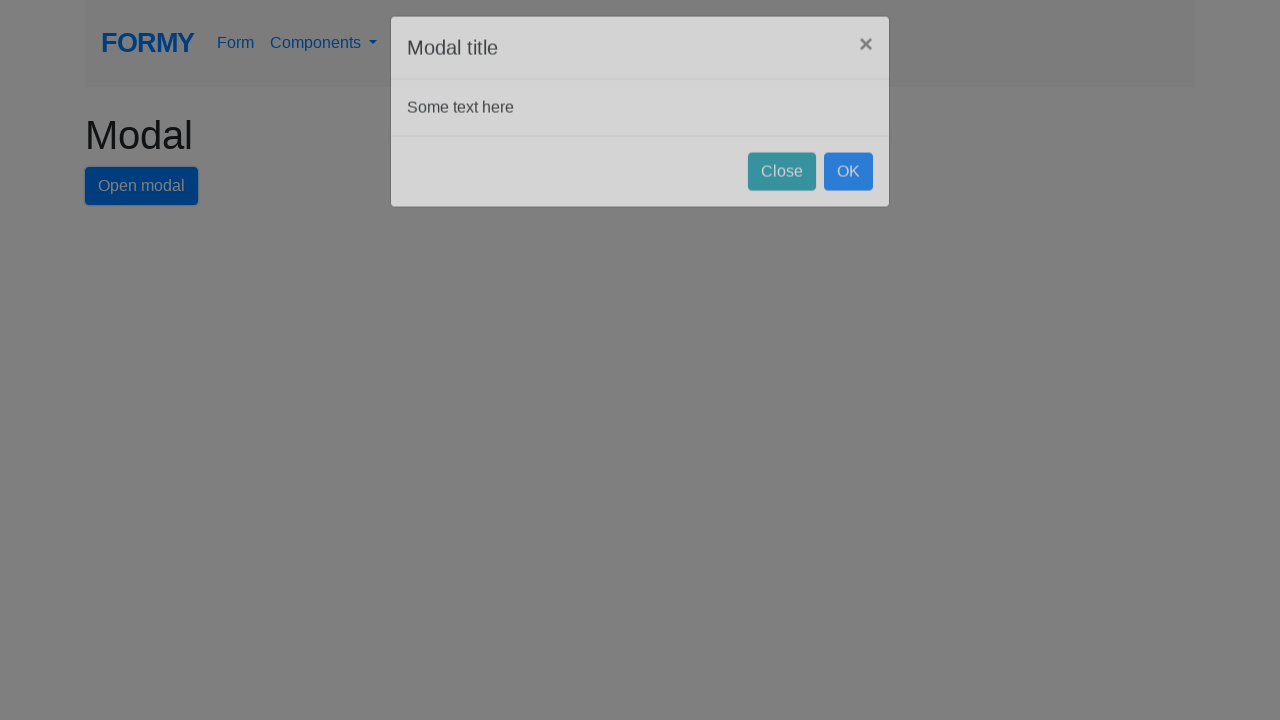

Modal dialog closed successfully
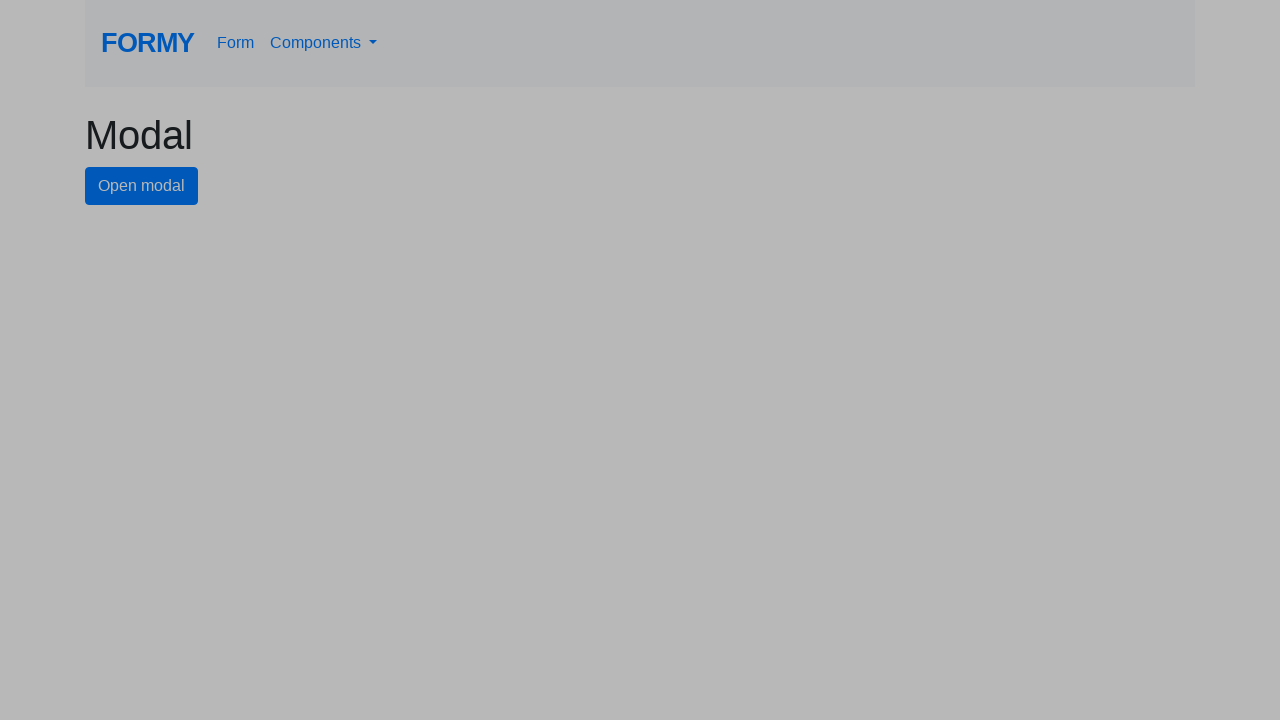

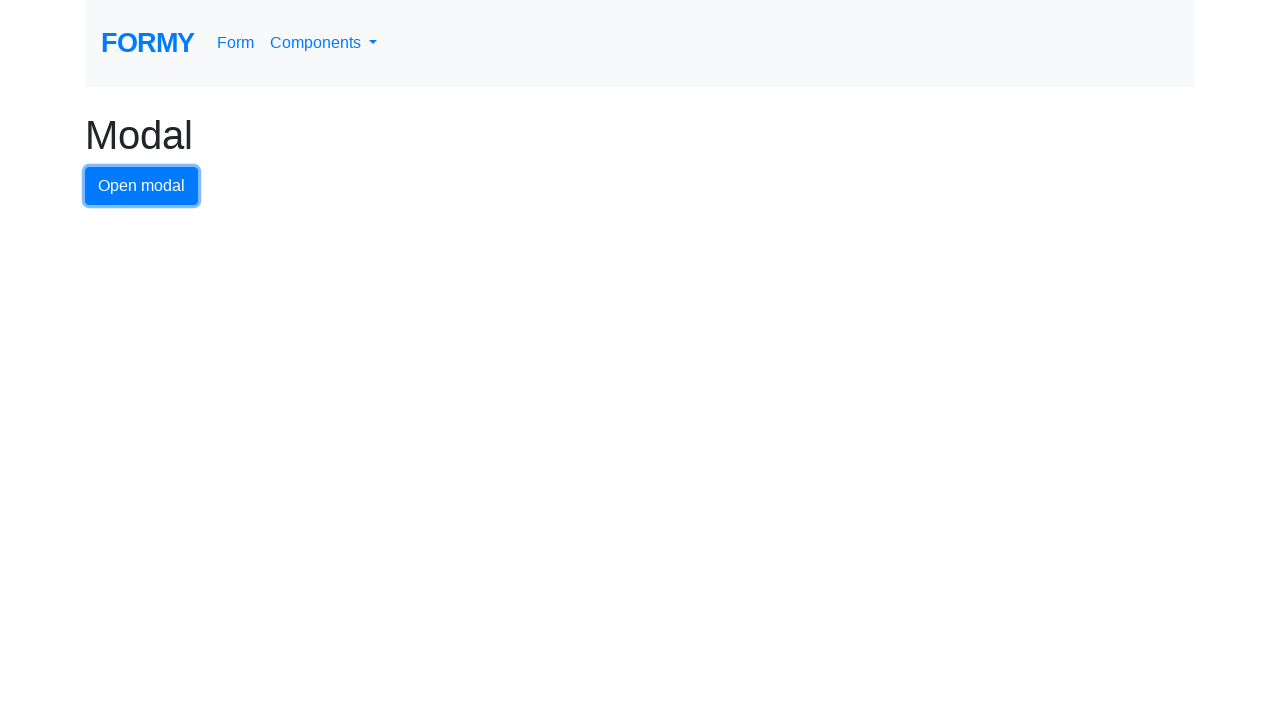